Tests scrollbar handling by scrolling to find a hidden button within a scrollable container

Starting URL: http://uitestingplayground.com/scrollbars

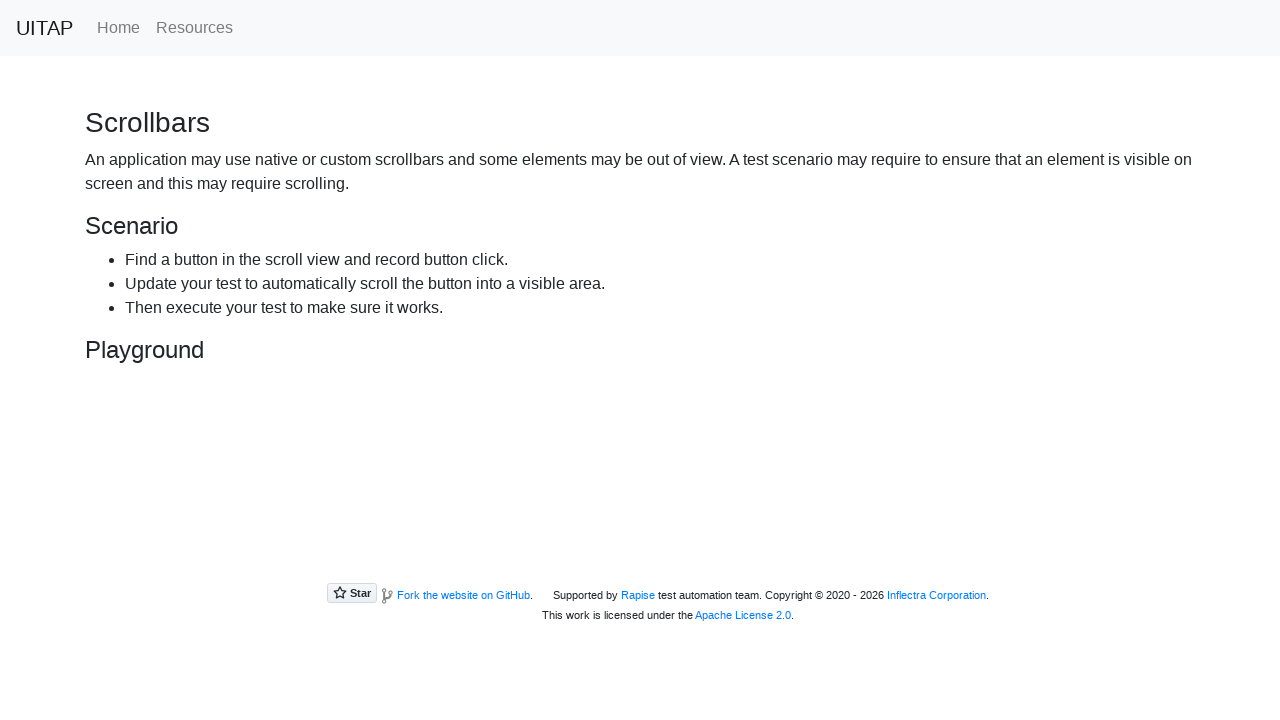

Located the hidden button with class .btn.btn-primary
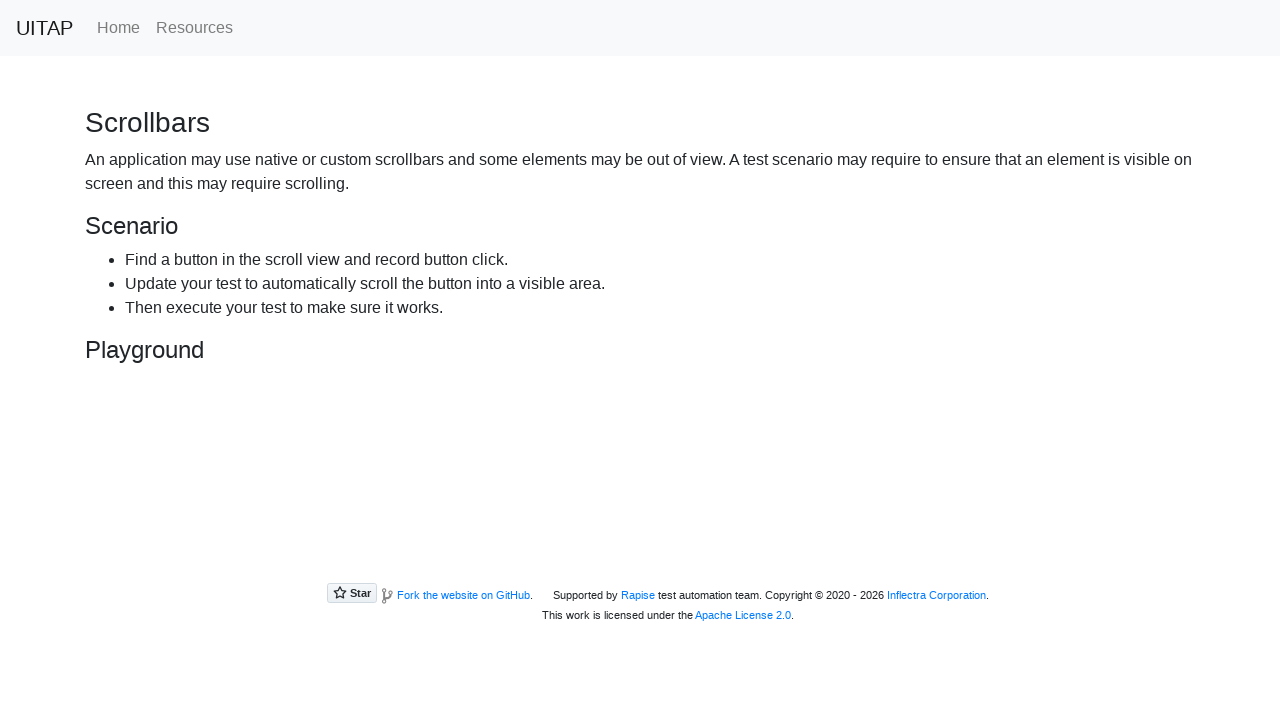

Scrolled the hidden button into view within the scrollable container
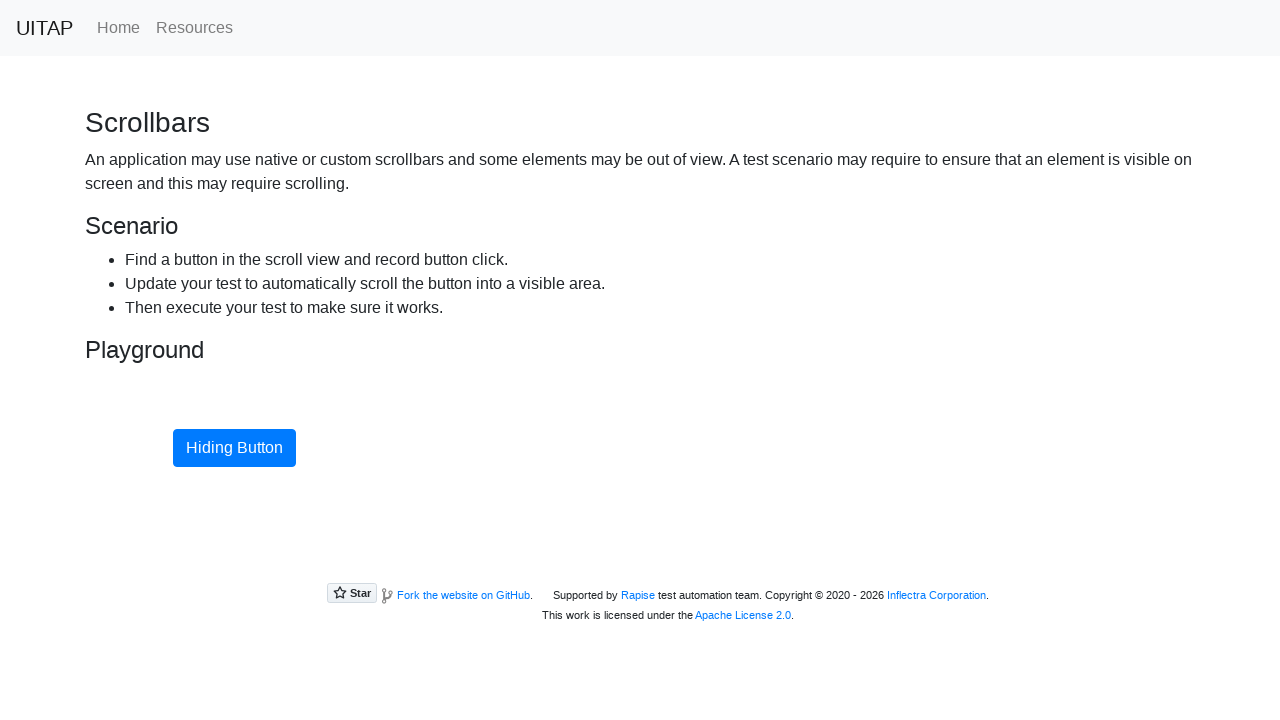

Confirmed the button is now visible on the page
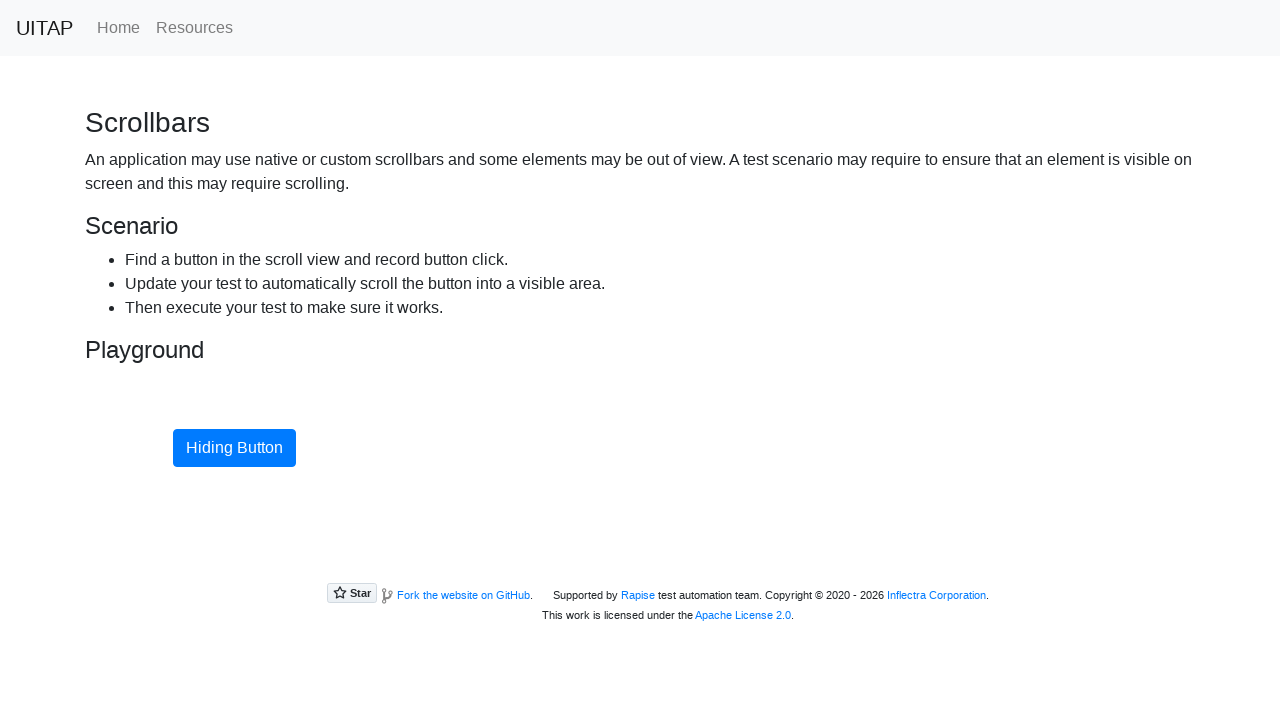

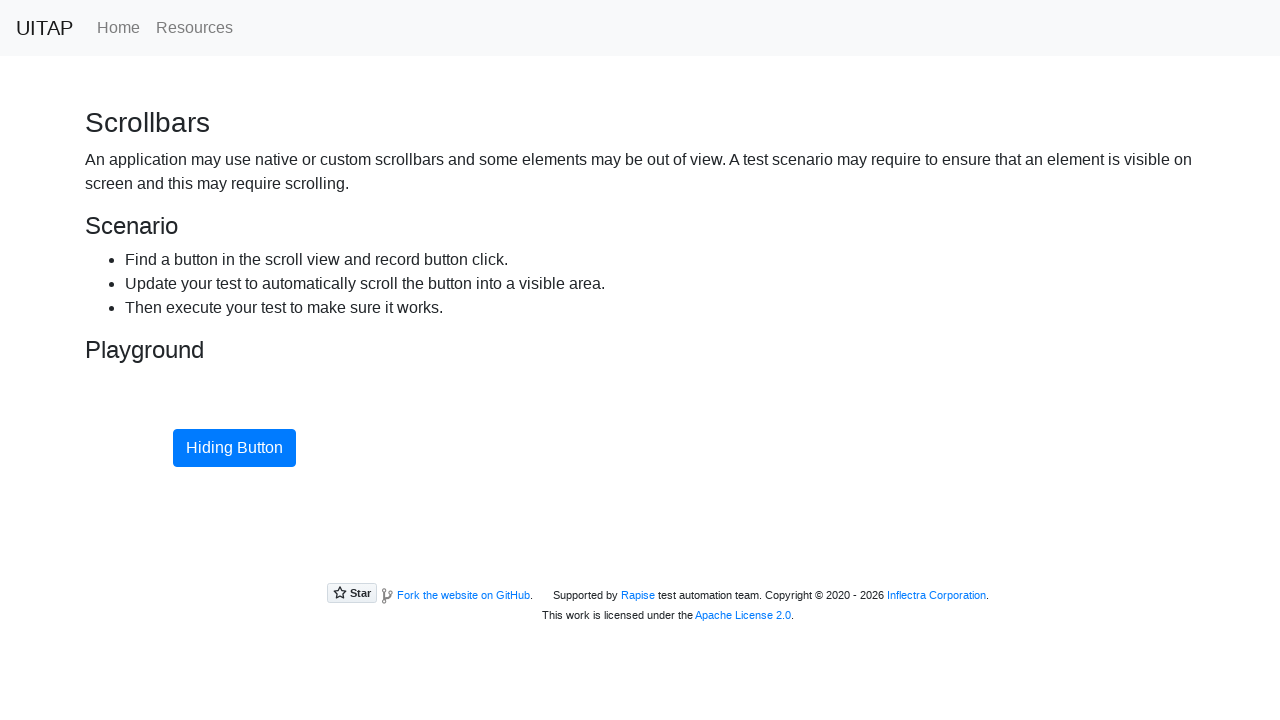